Tests handling a prompt dialog by entering text and accepting

Starting URL: https://testpages.eviltester.com/styled/alerts/alert-test.html

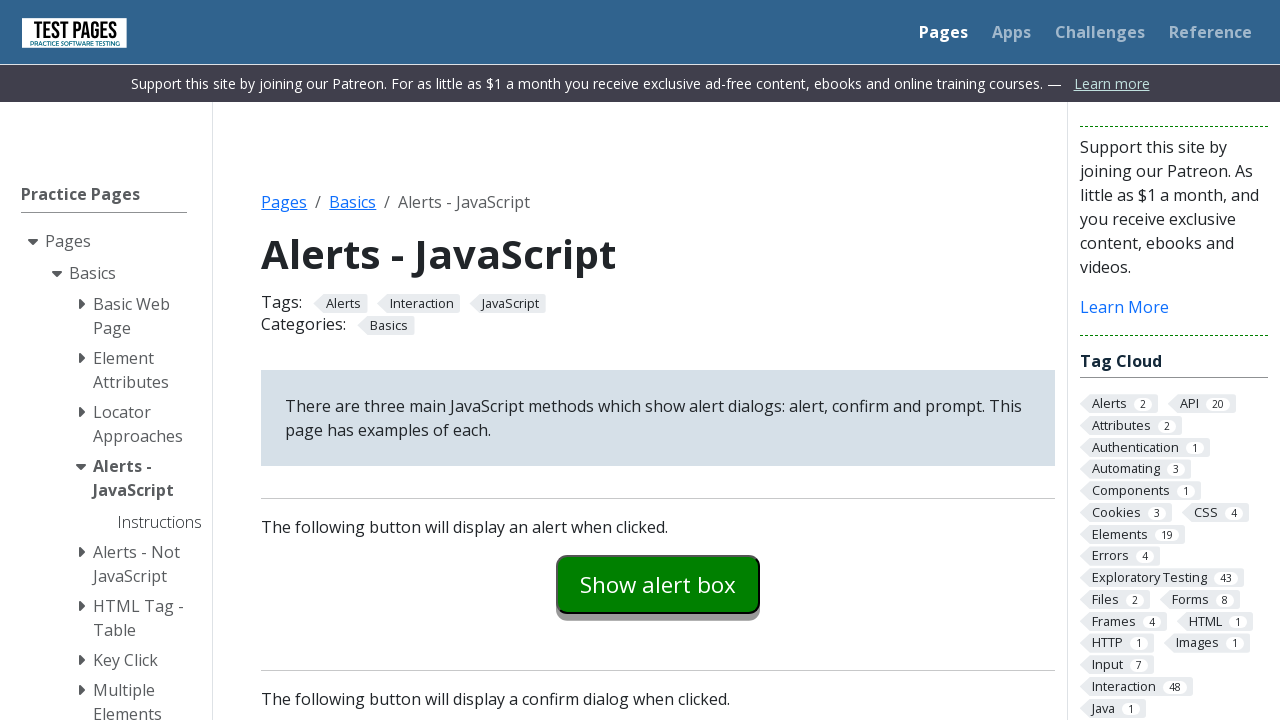

Set up dialog handler to accept prompt with text input
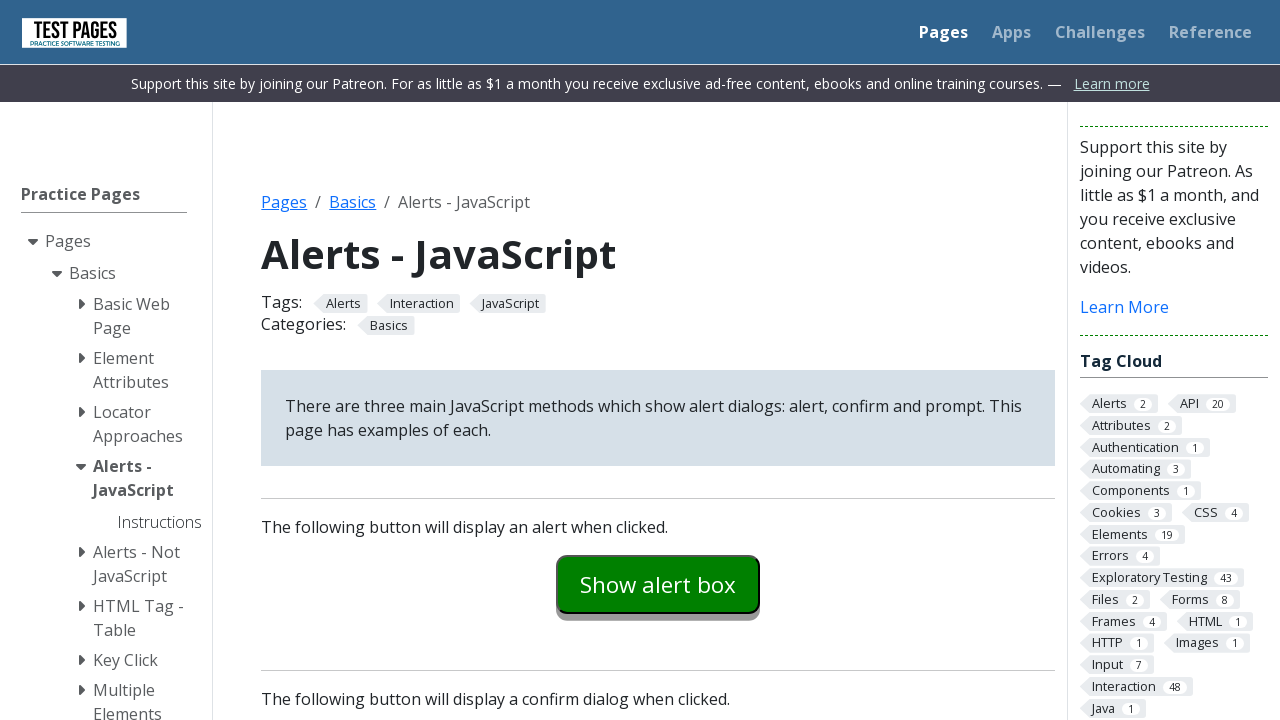

Clicked prompt example button to trigger prompt dialog at (658, 360) on #promptexample
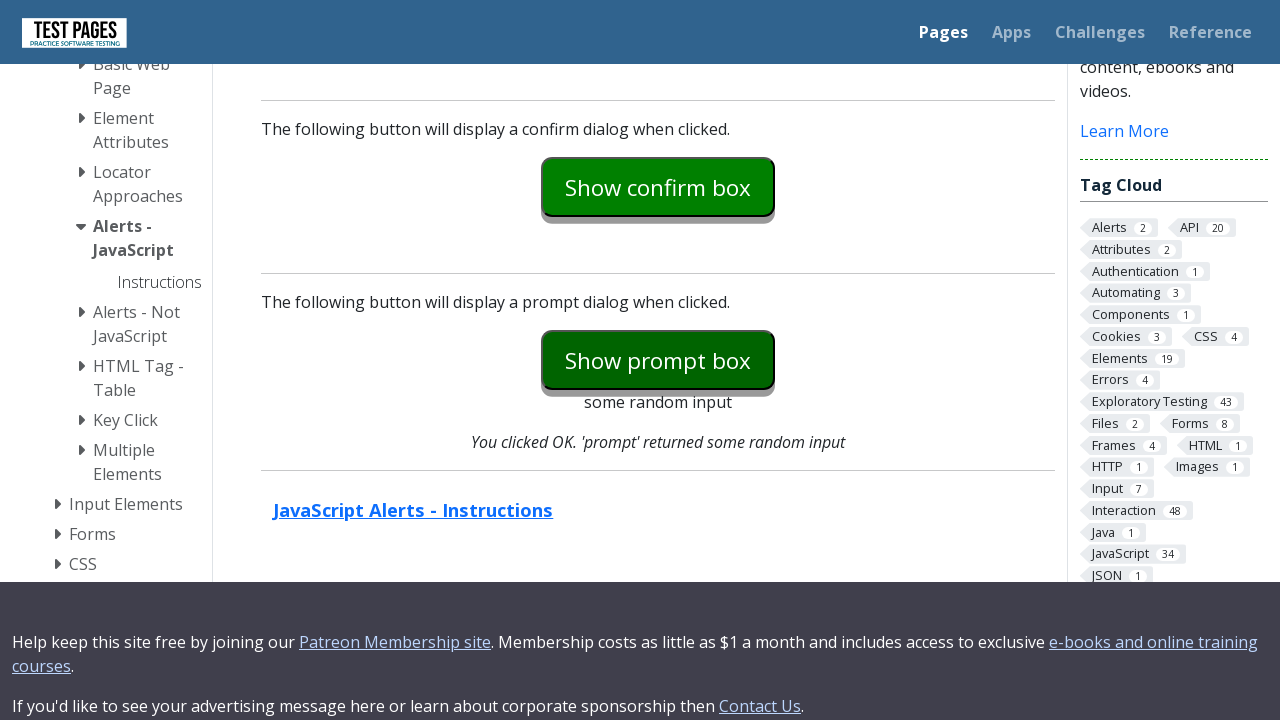

Prompt explanation text loaded and visible
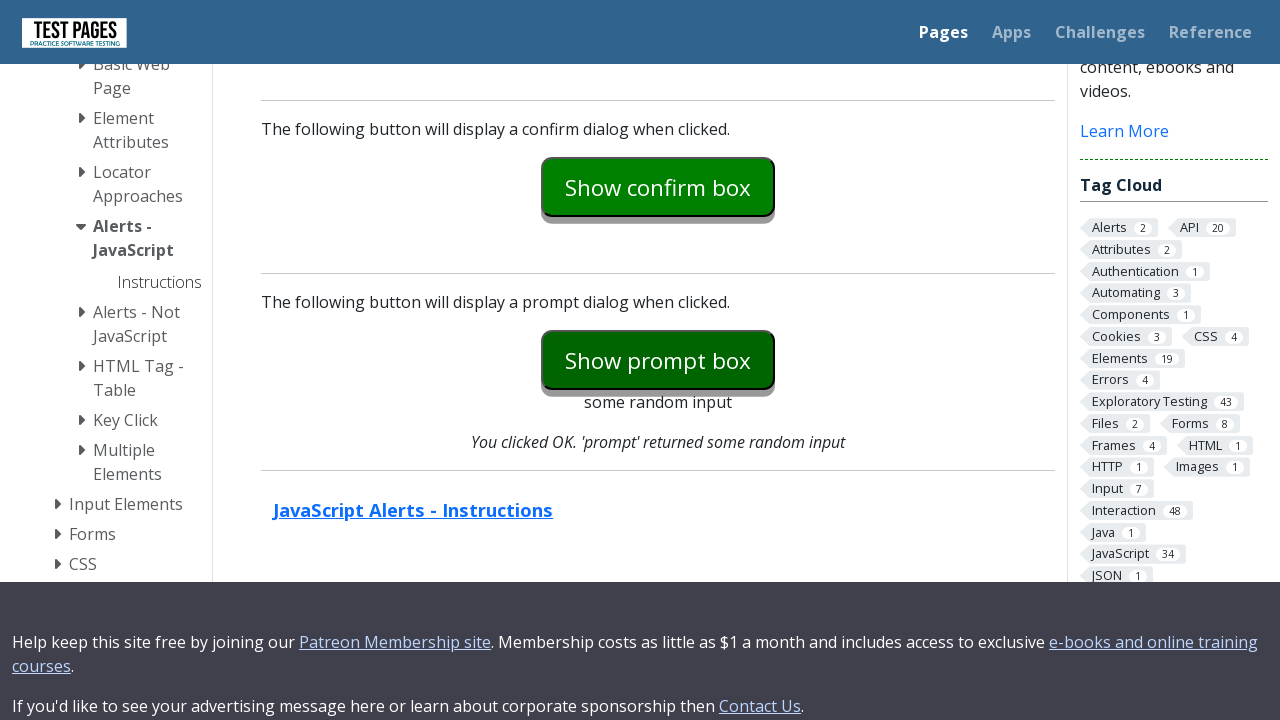

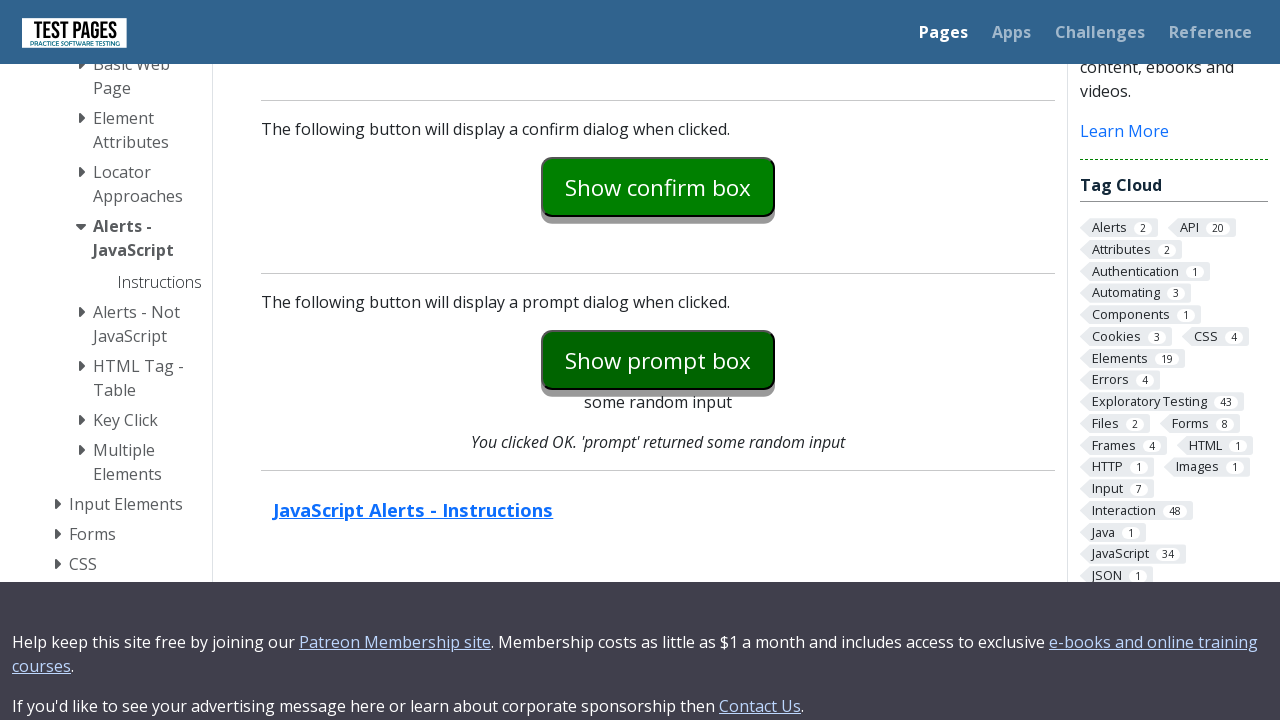